Navigates to a newspaper e-paper archive page, waits for news images to load, and navigates to the next page using the site's pagination.

Starting URL: https://old-epaper.jugantor.com/2020/07/27/index.php

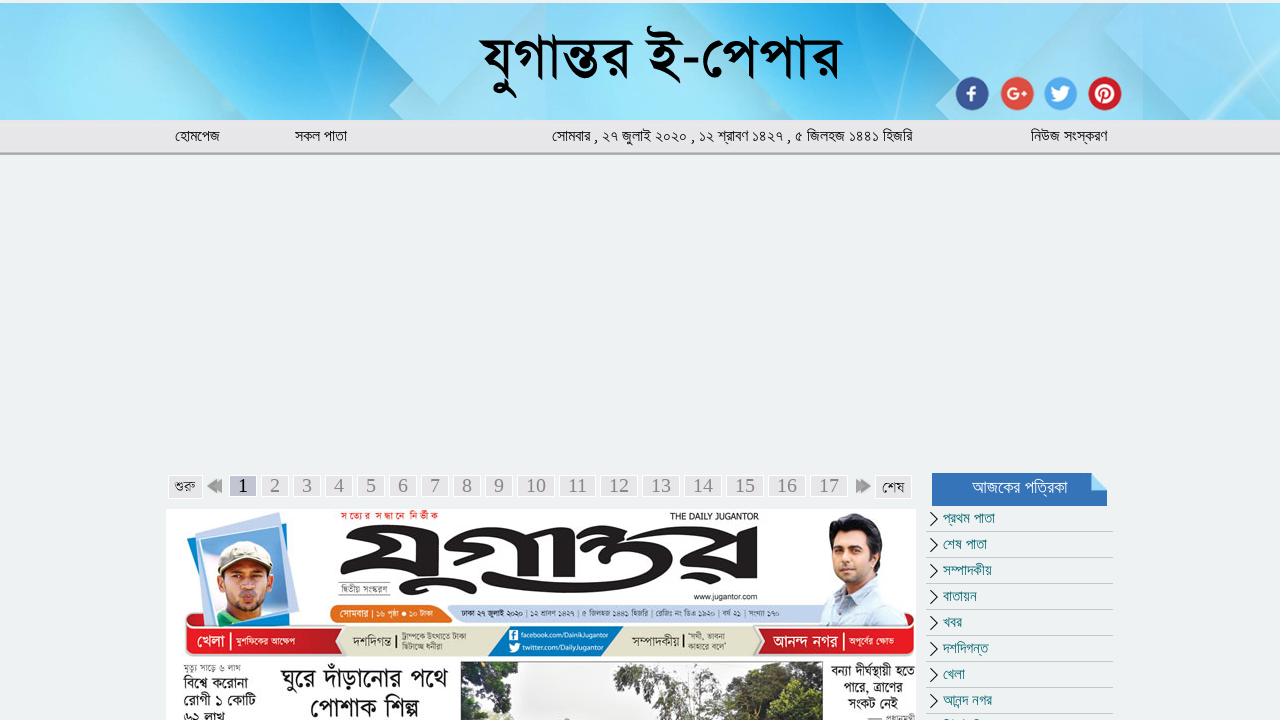

Waited for news images to load on the e-paper archive page
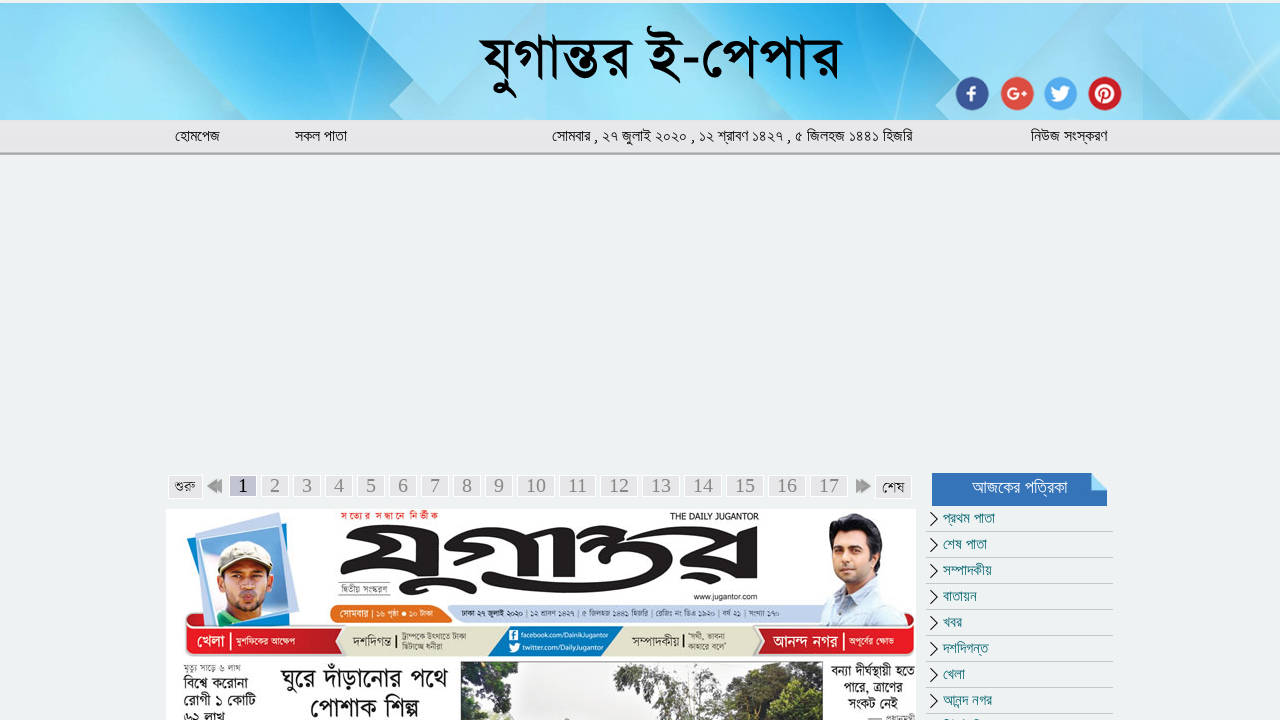

Navigated to the next page using site's pagination JavaScript function
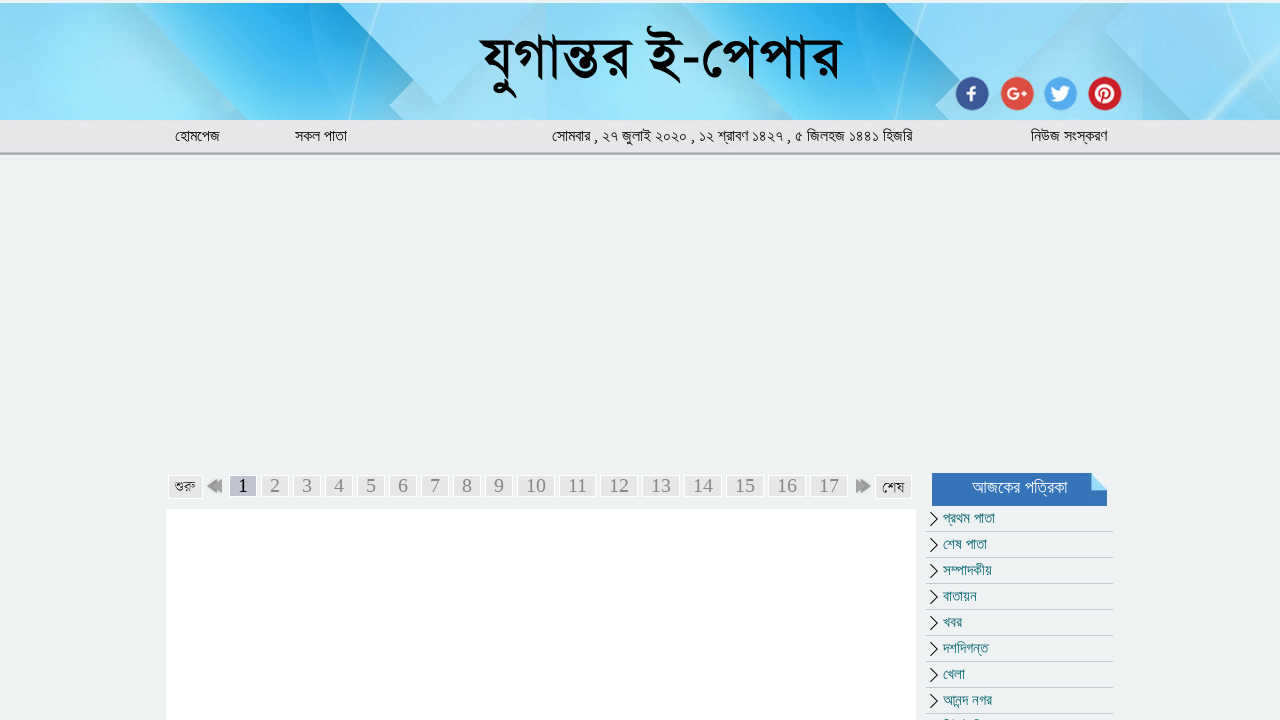

Waited for news images to load on the next page
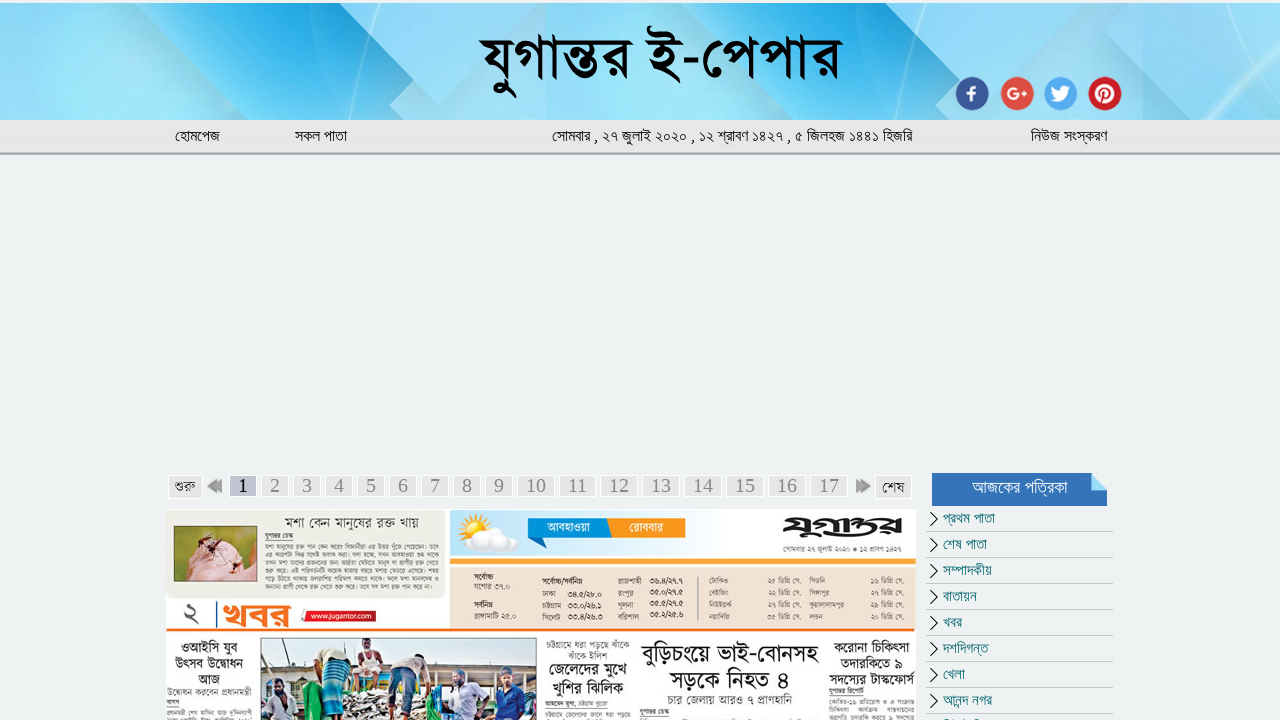

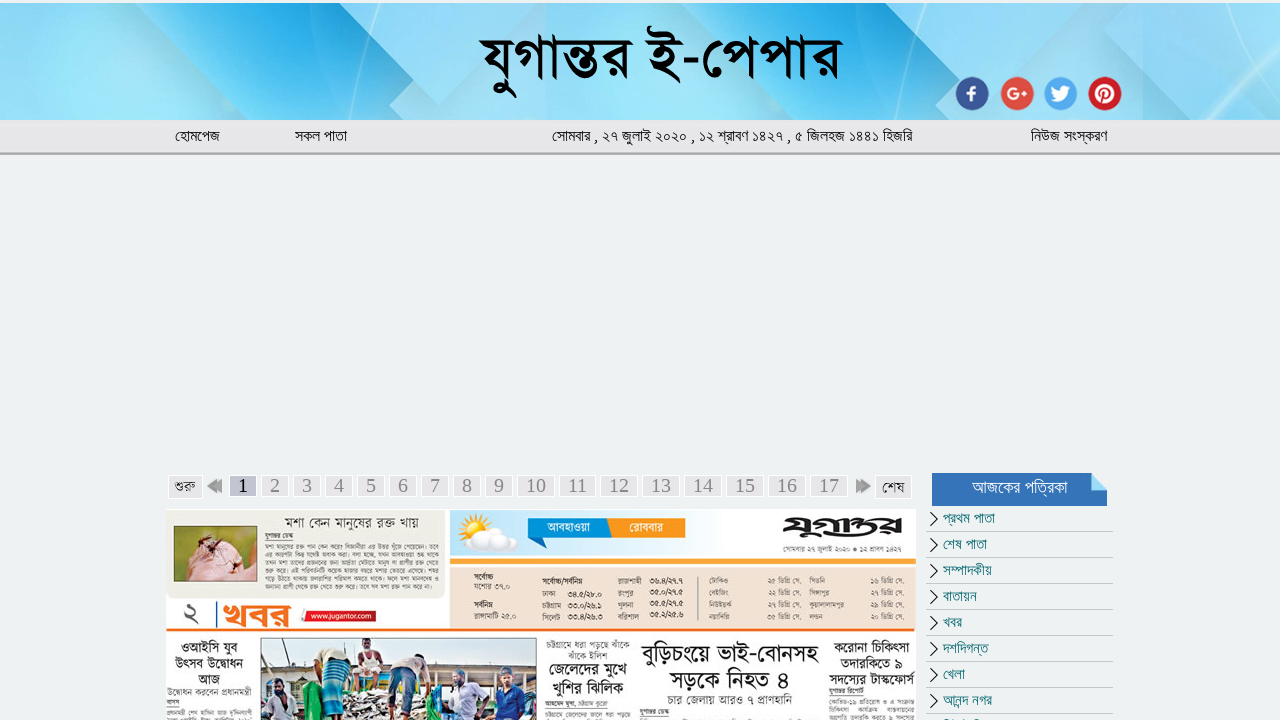